Tests that new todo items are appended to the bottom of the list by creating 3 items and verifying the count.

Starting URL: https://demo.playwright.dev/todomvc

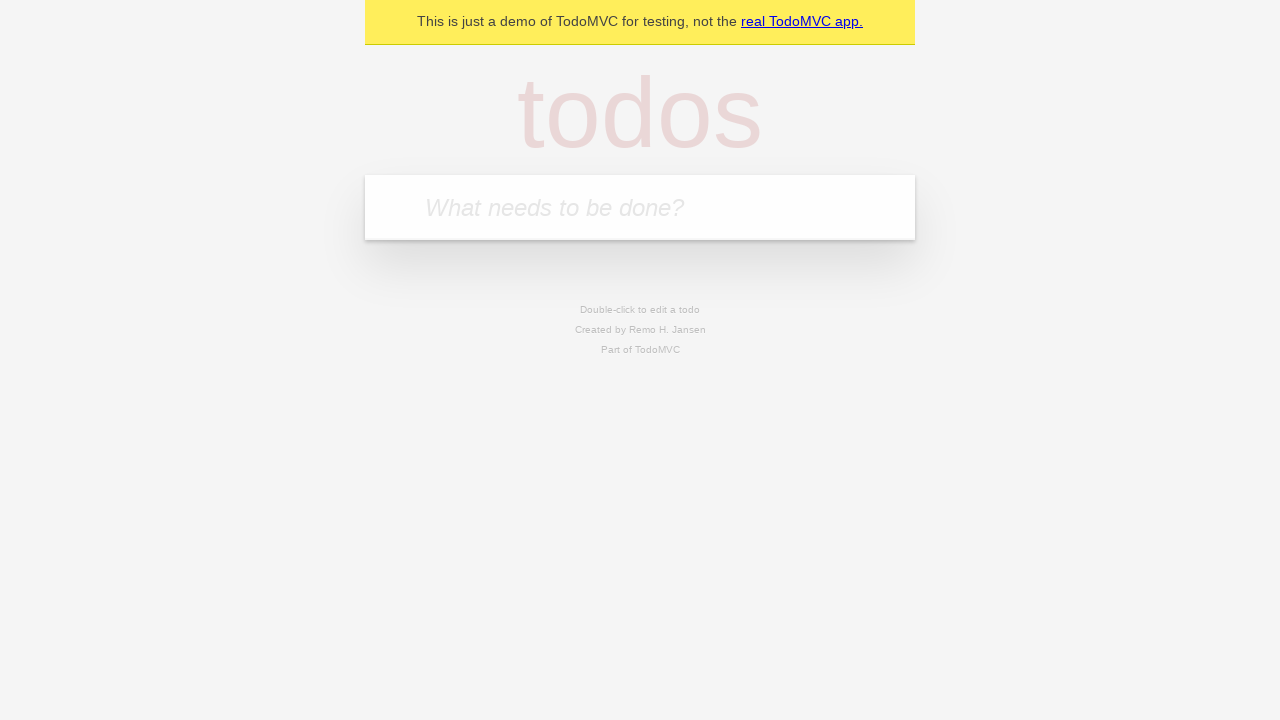

Filled new todo input with 'buy some cheese' on .new-todo
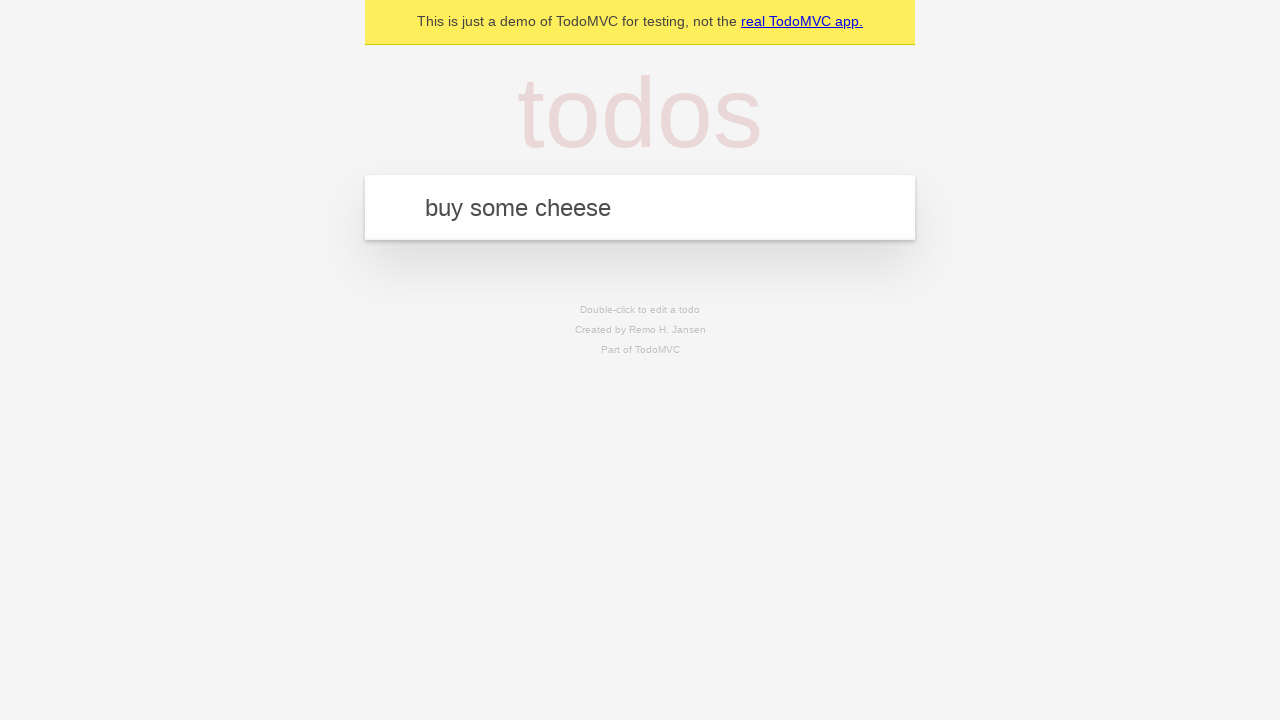

Pressed Enter to create first todo item on .new-todo
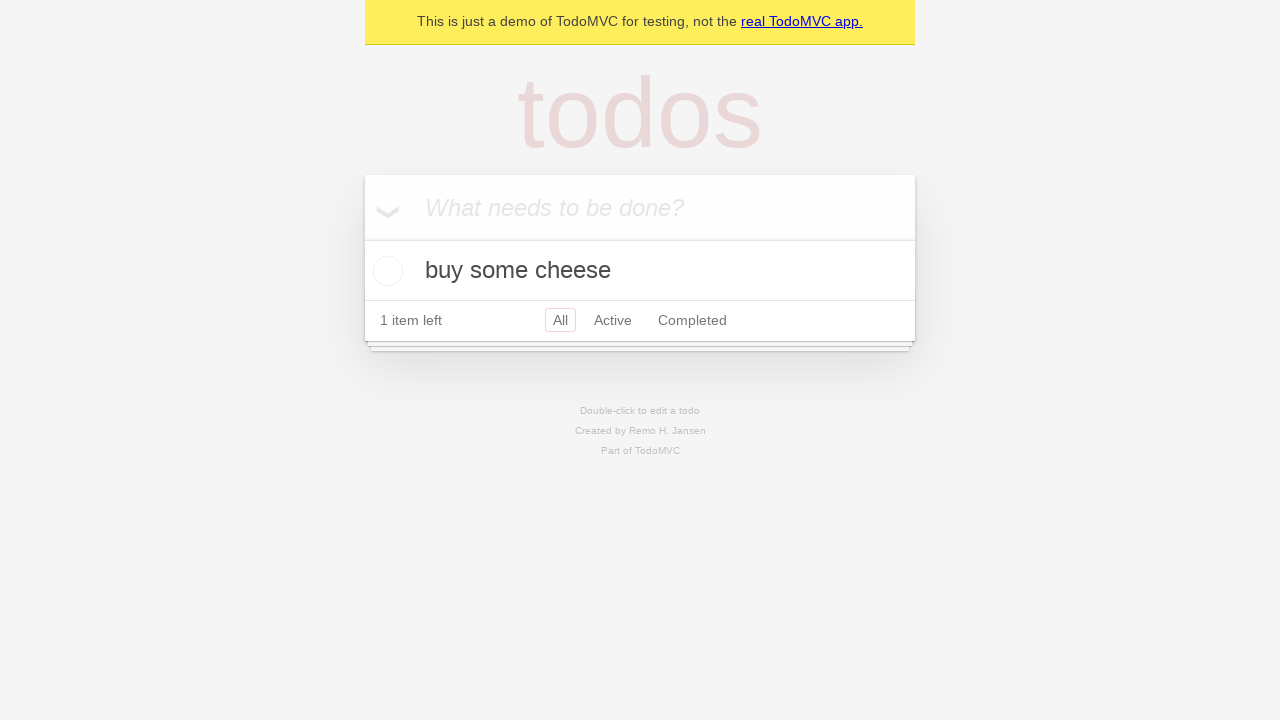

Filled new todo input with 'feed the cat' on .new-todo
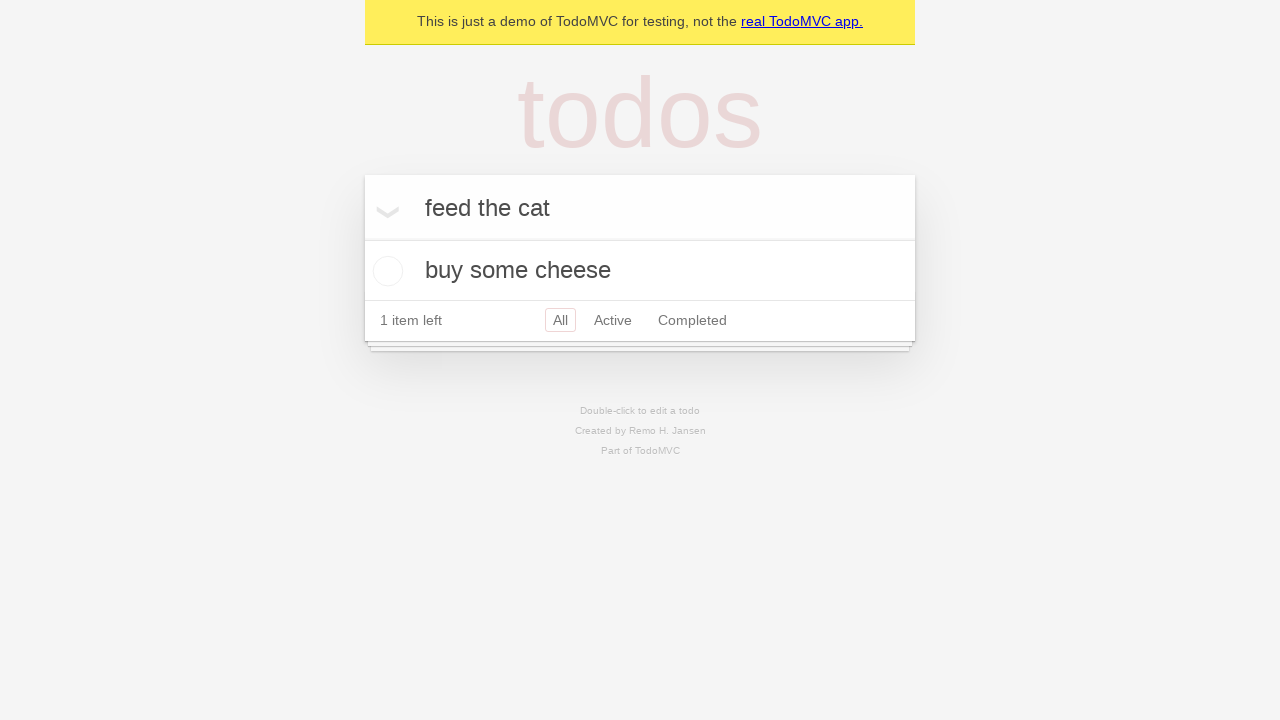

Pressed Enter to create second todo item on .new-todo
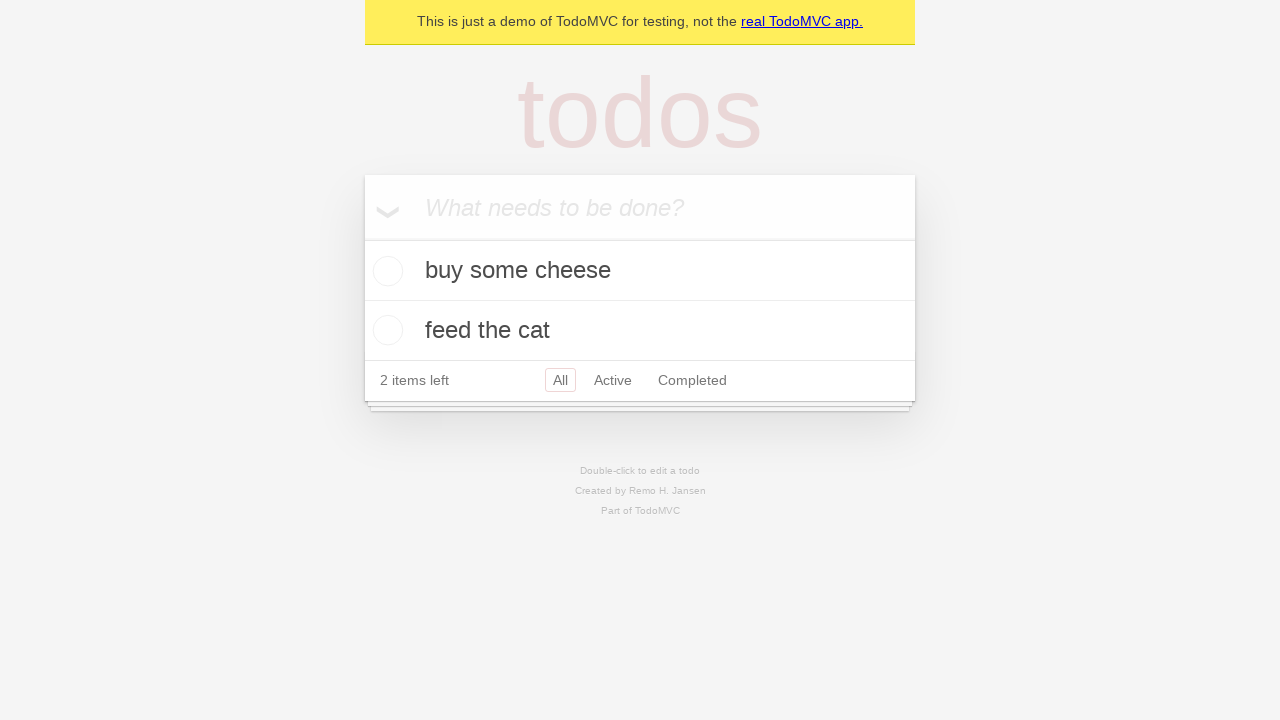

Filled new todo input with 'book a doctors appointment' on .new-todo
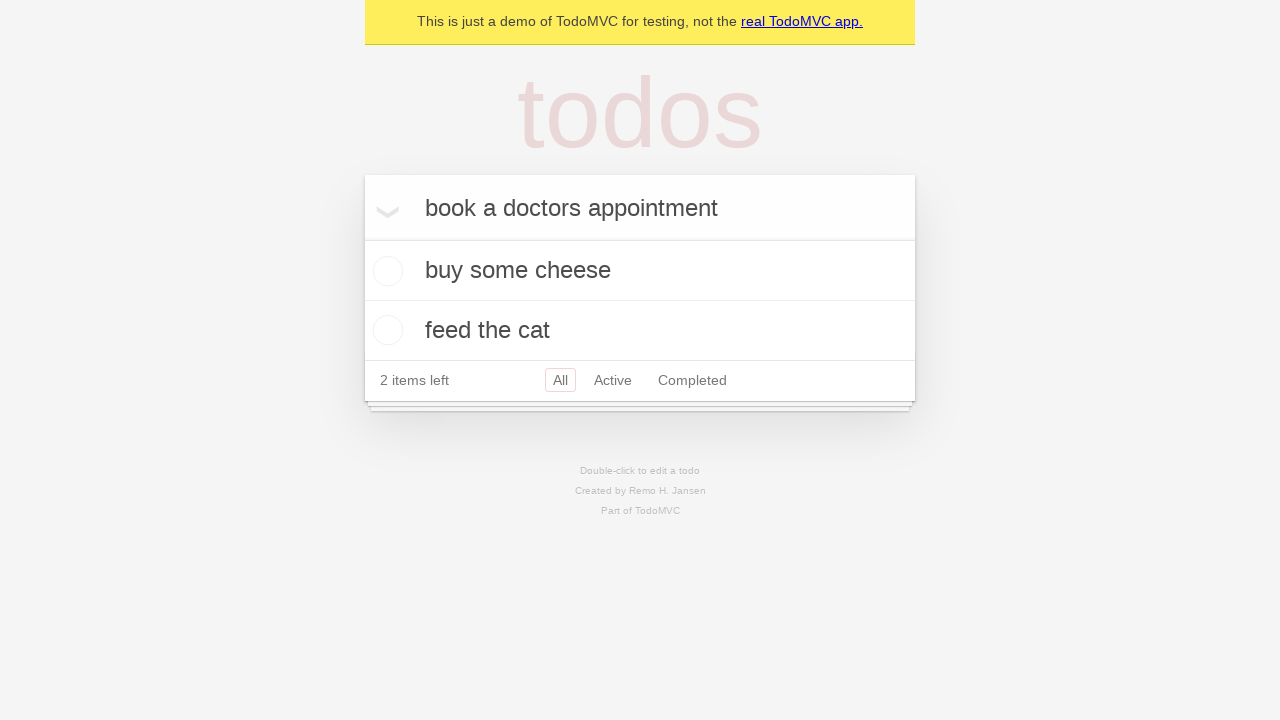

Pressed Enter to create third todo item on .new-todo
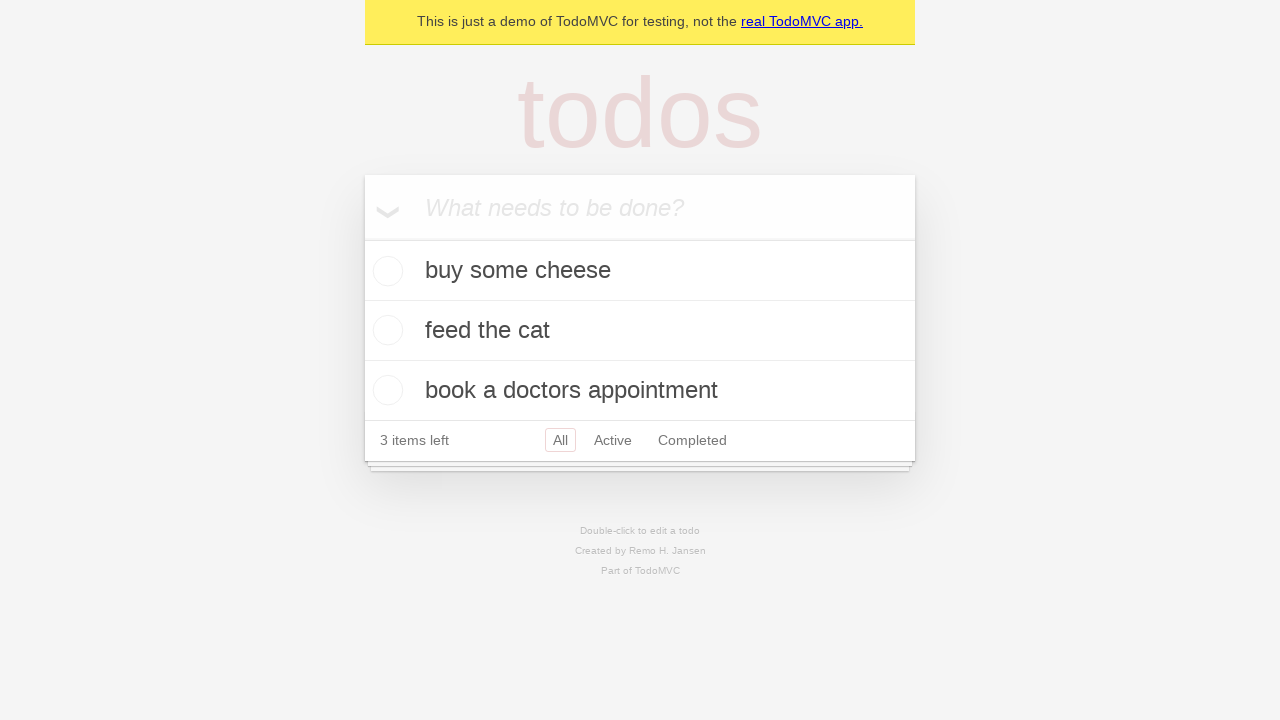

Waited for third todo item to appear in the list
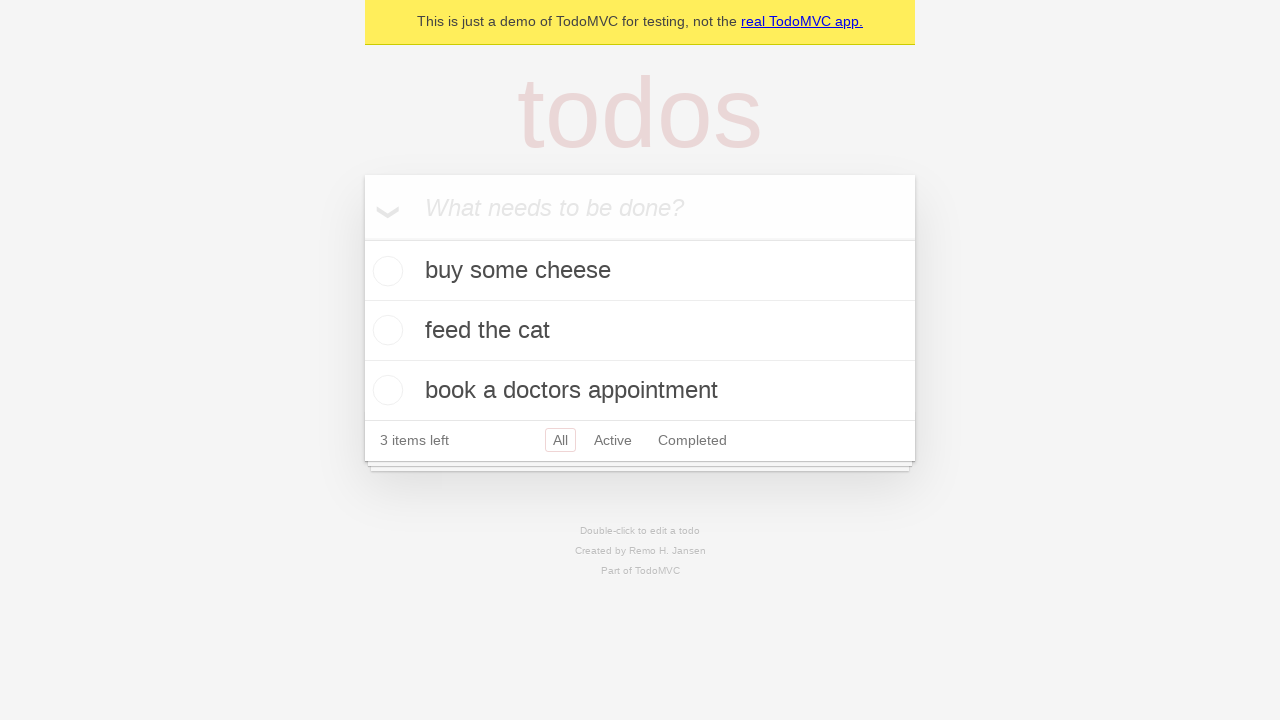

Waited for todo count indicator to load
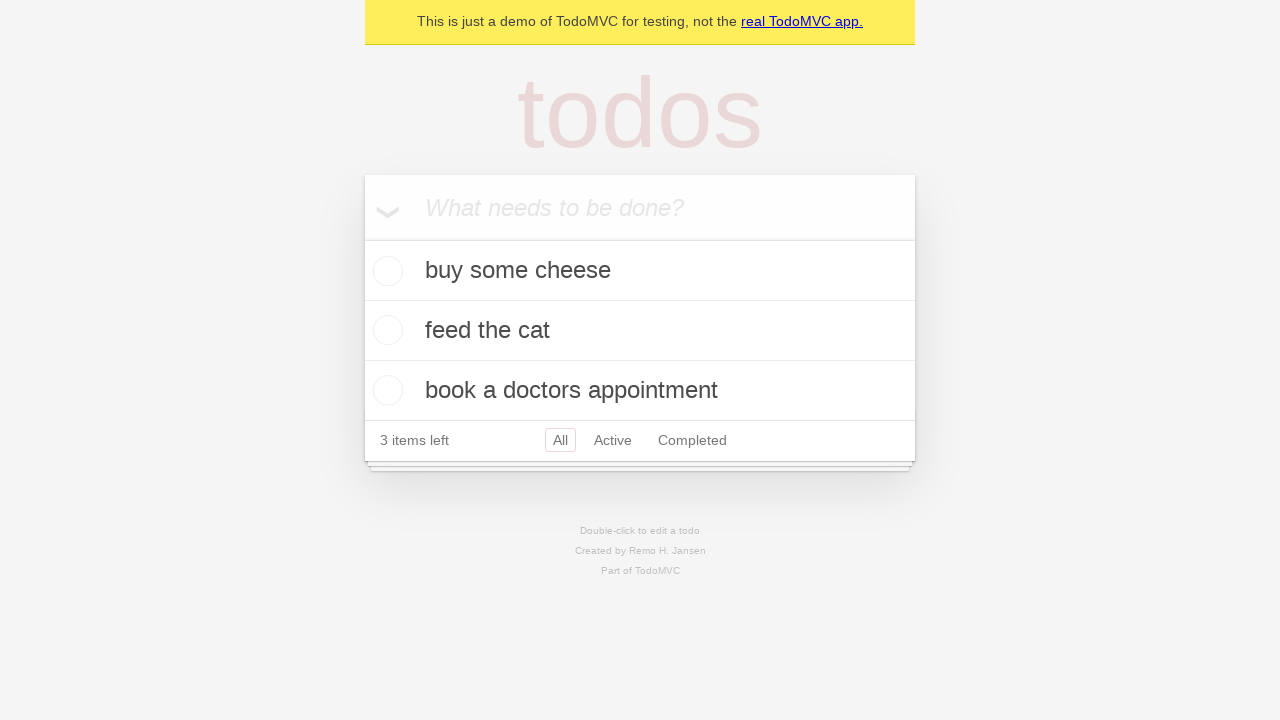

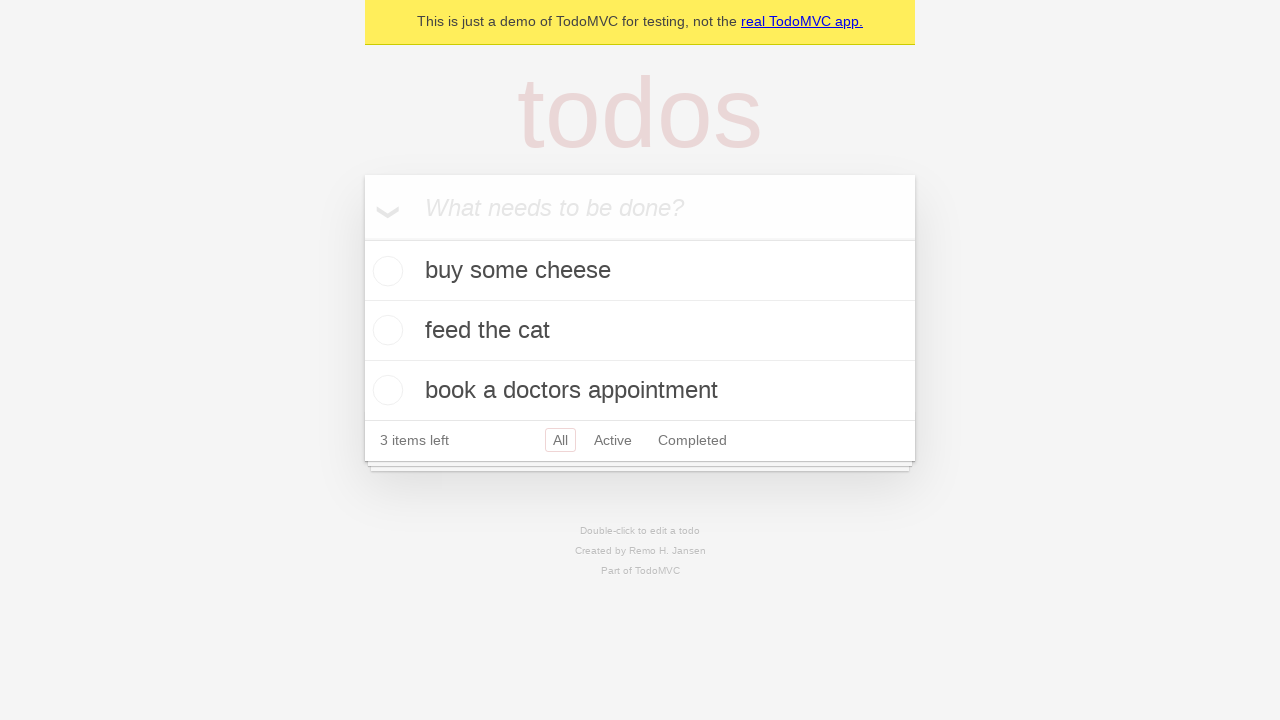